Tests the old style select dropdown menu by selecting colors (Yellow, Red, White) using different selection methods (index, value, visible text) and validates each selection.

Starting URL: https://demoqa.com/select-menu

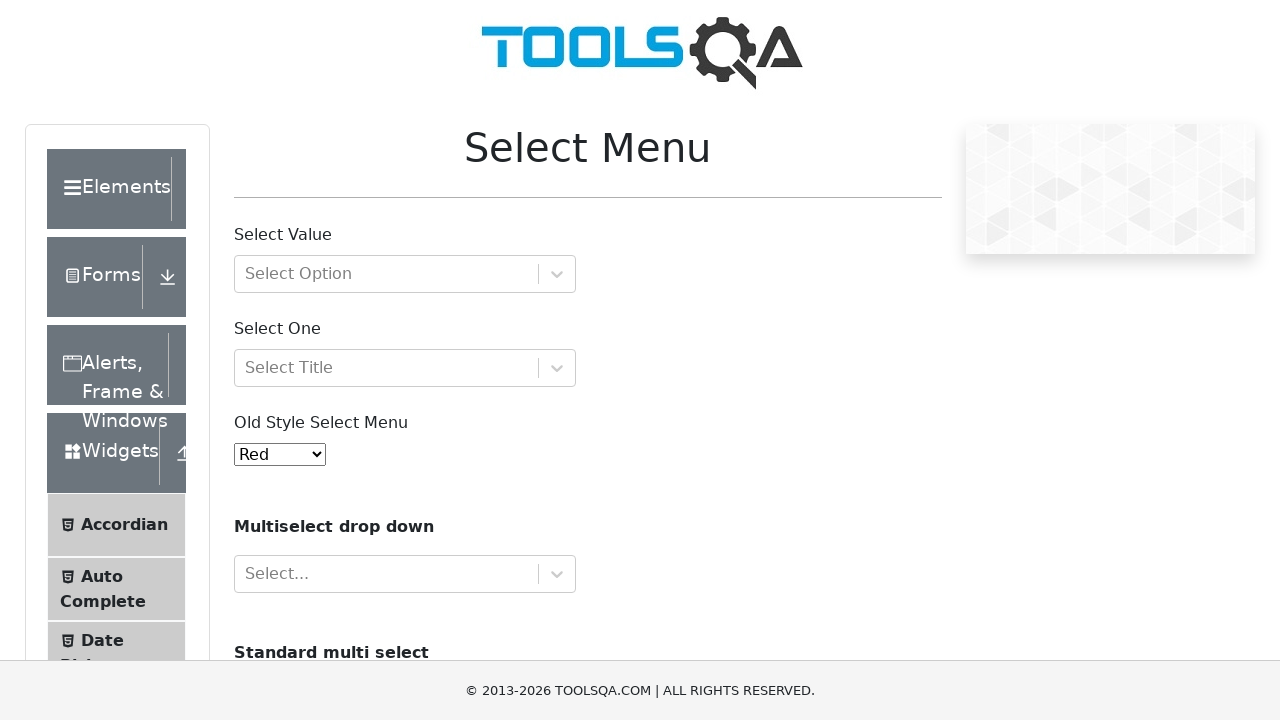

Located the old style select dropdown menu
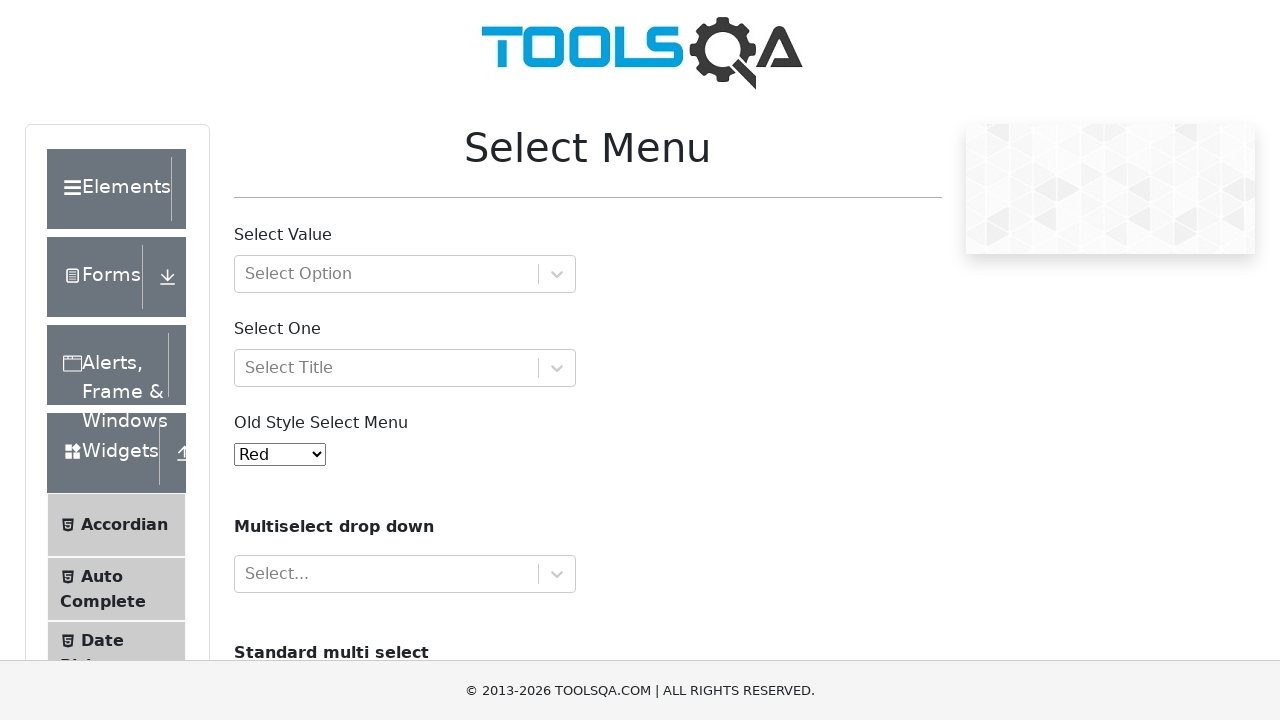

Selected Yellow by index 3 on select#oldSelectMenu
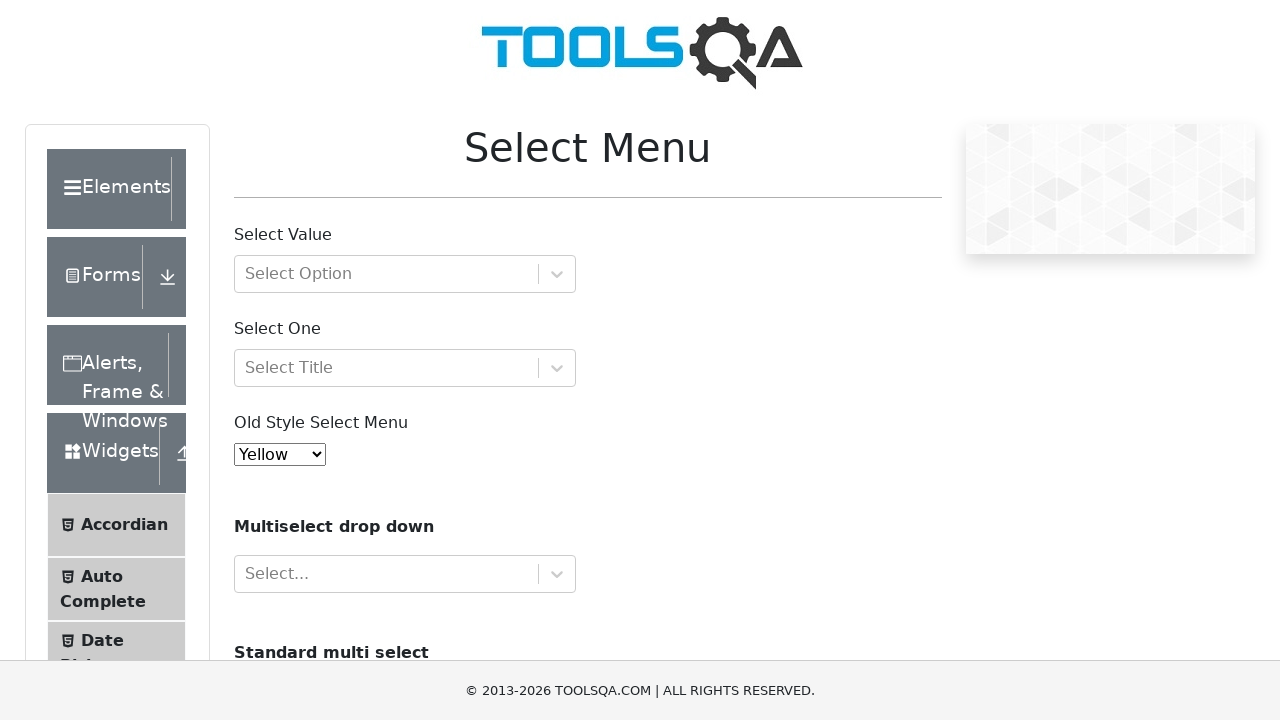

Retrieved selected option text content
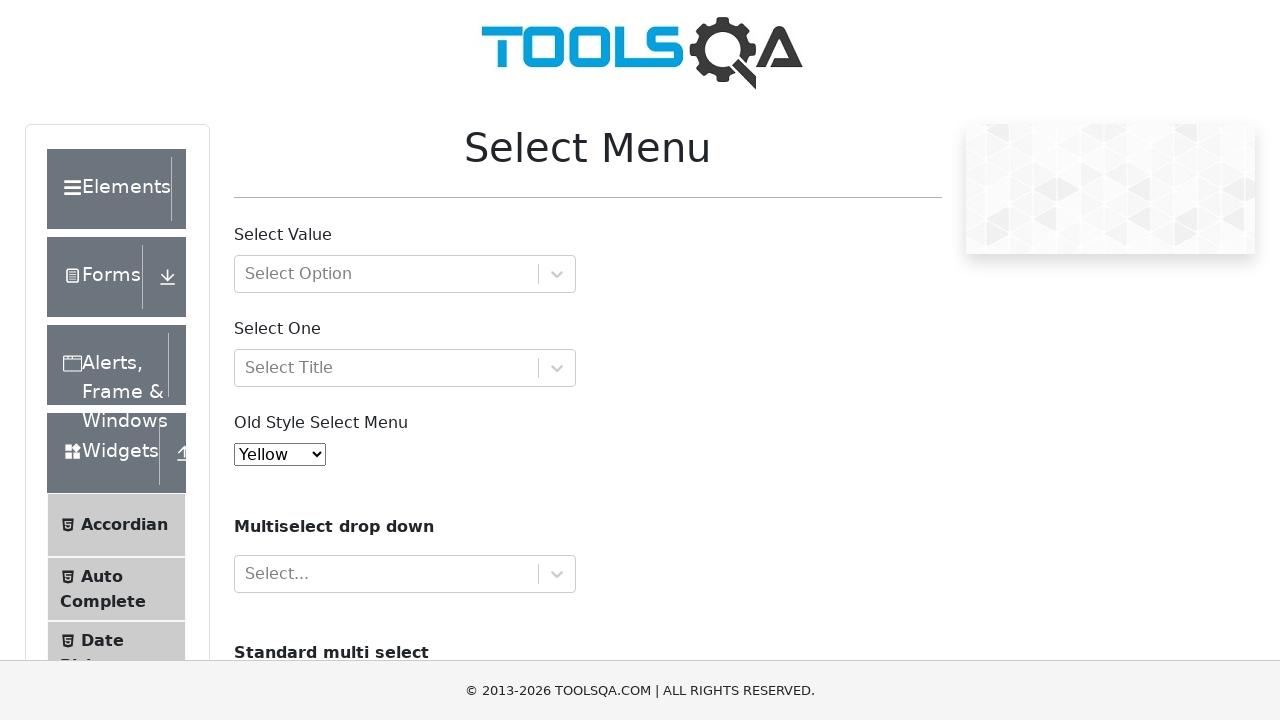

Validated that Yellow is selected
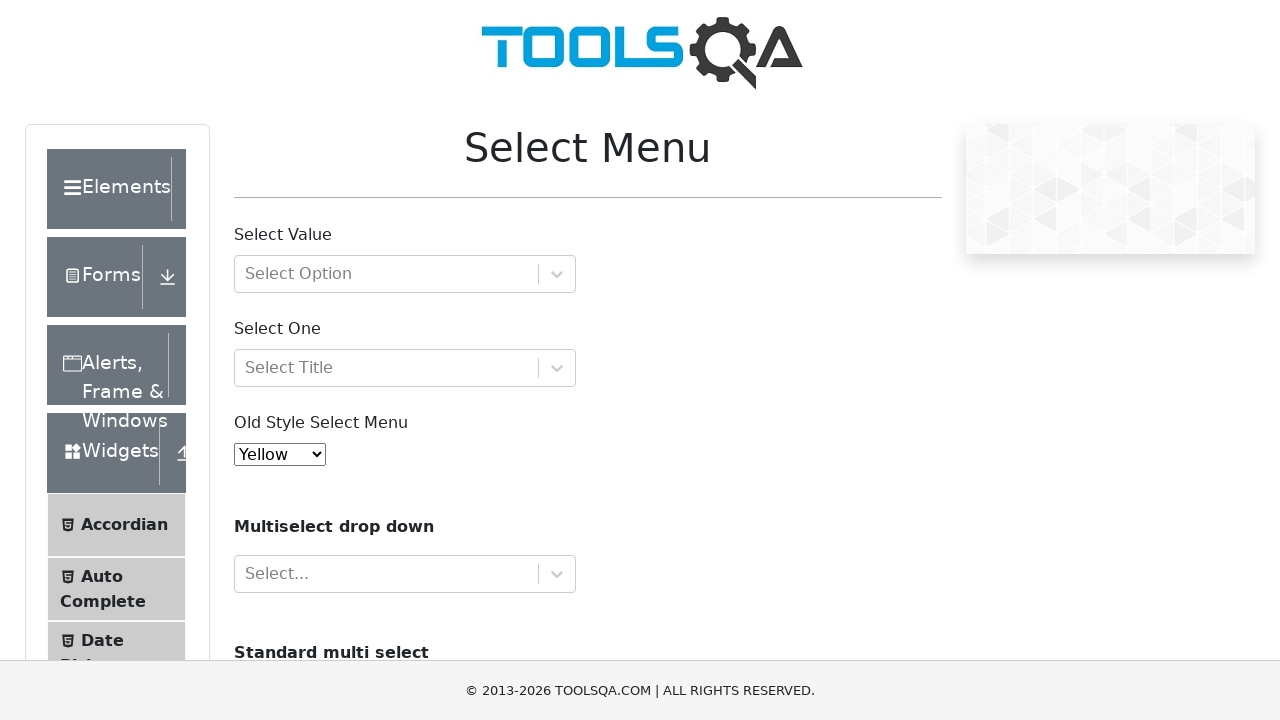

Selected Red by value 'red' on select#oldSelectMenu
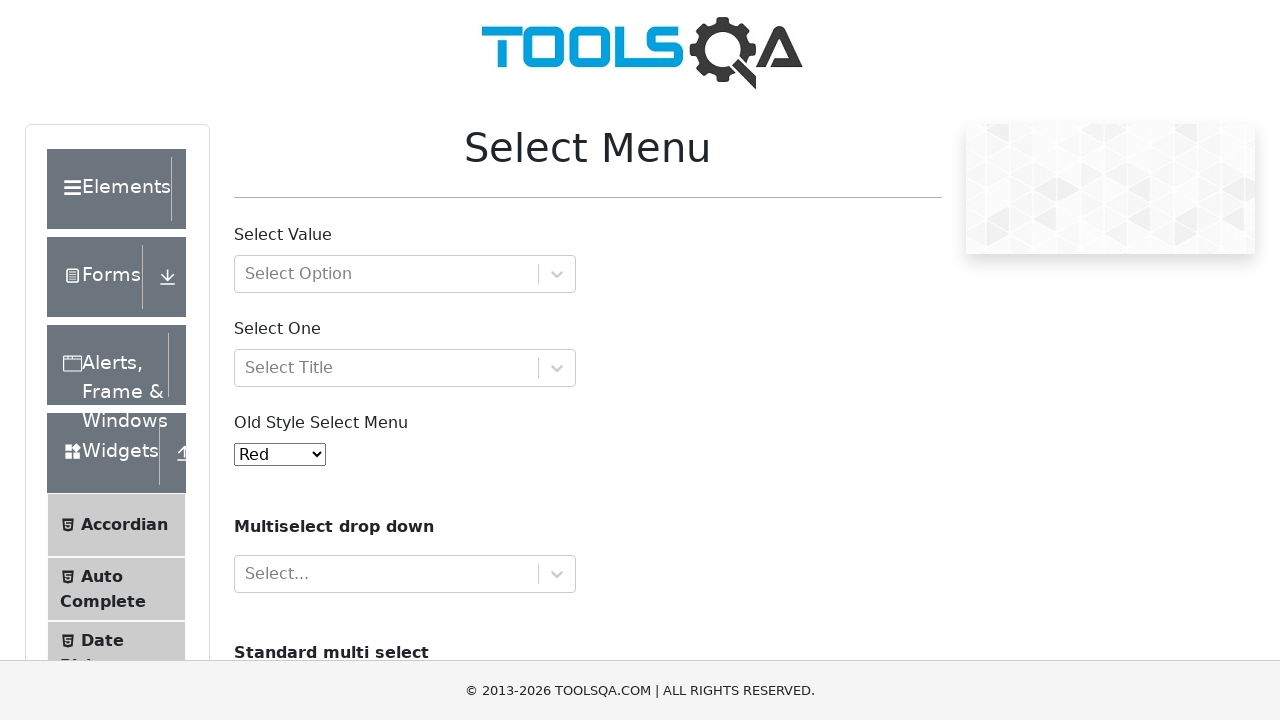

Retrieved selected option text content
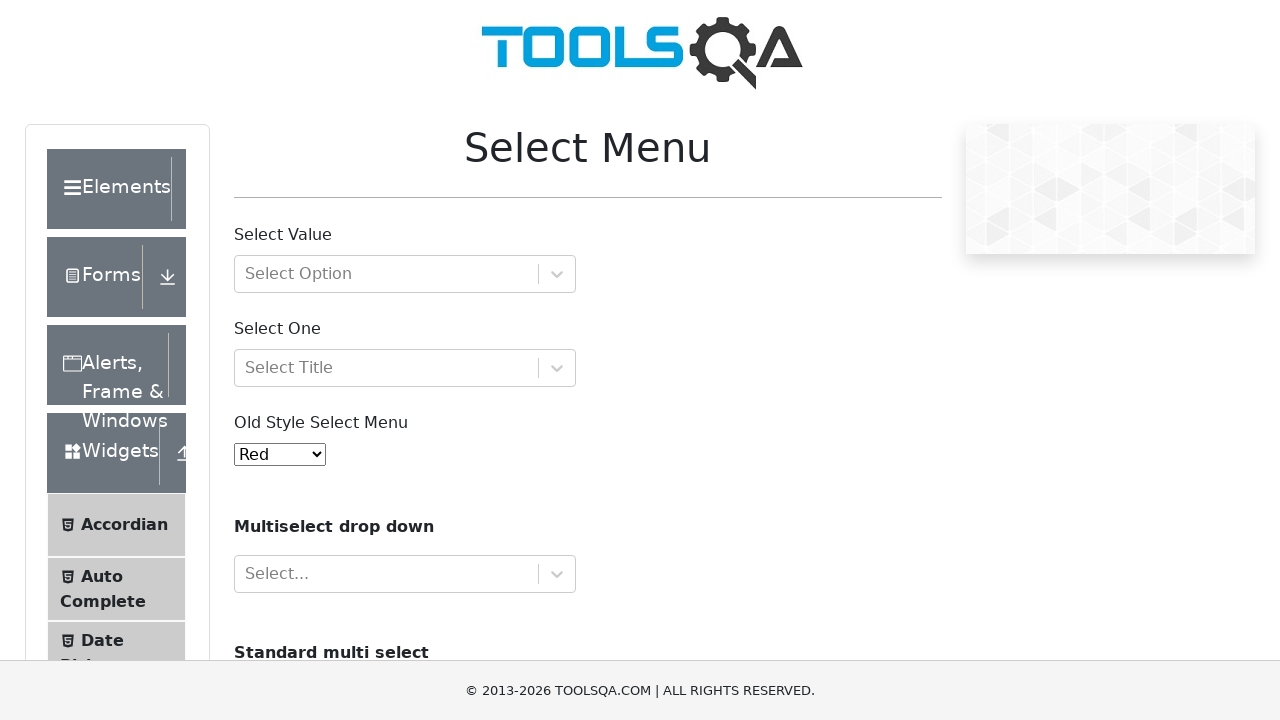

Validated that Red is selected
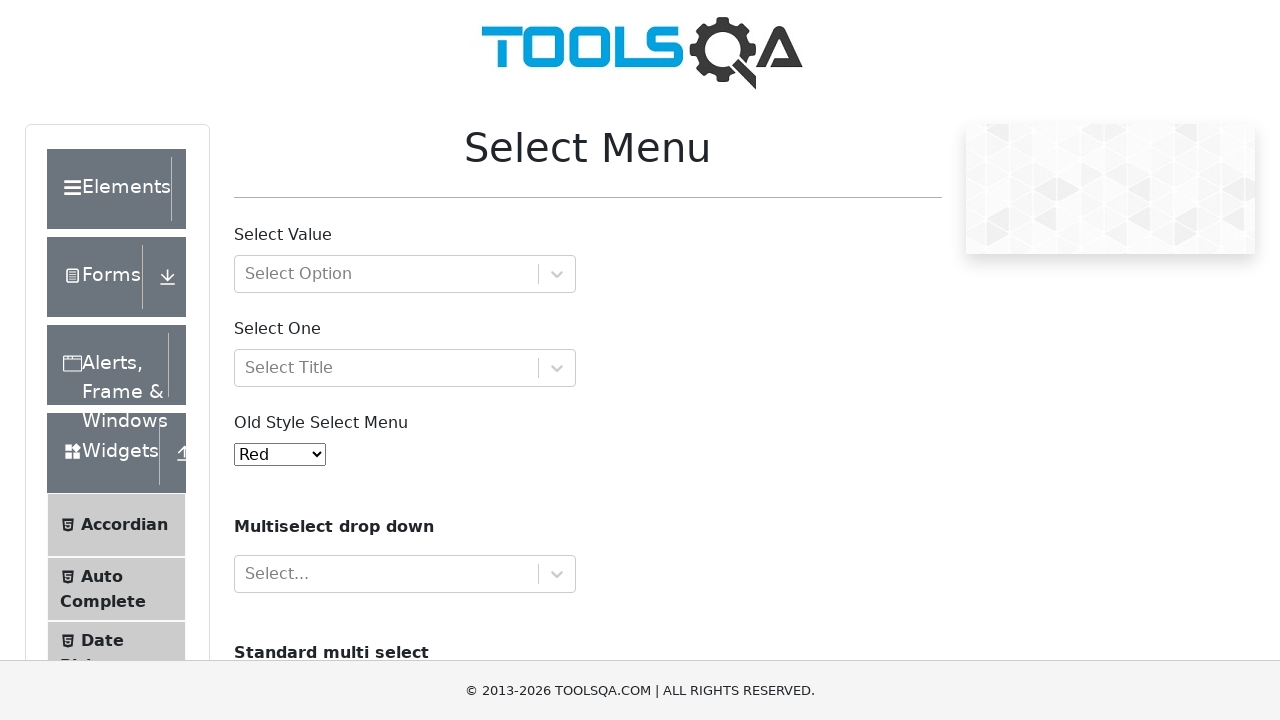

Selected White by visible text label on select#oldSelectMenu
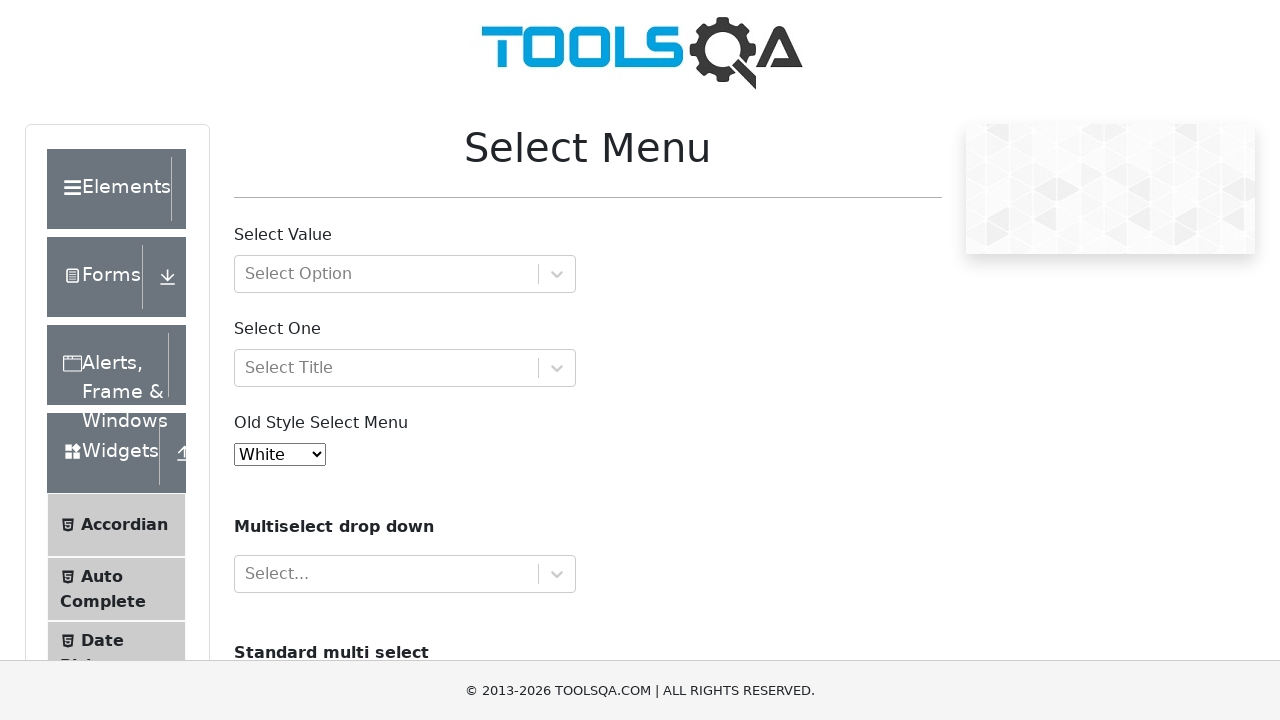

Retrieved selected option text content
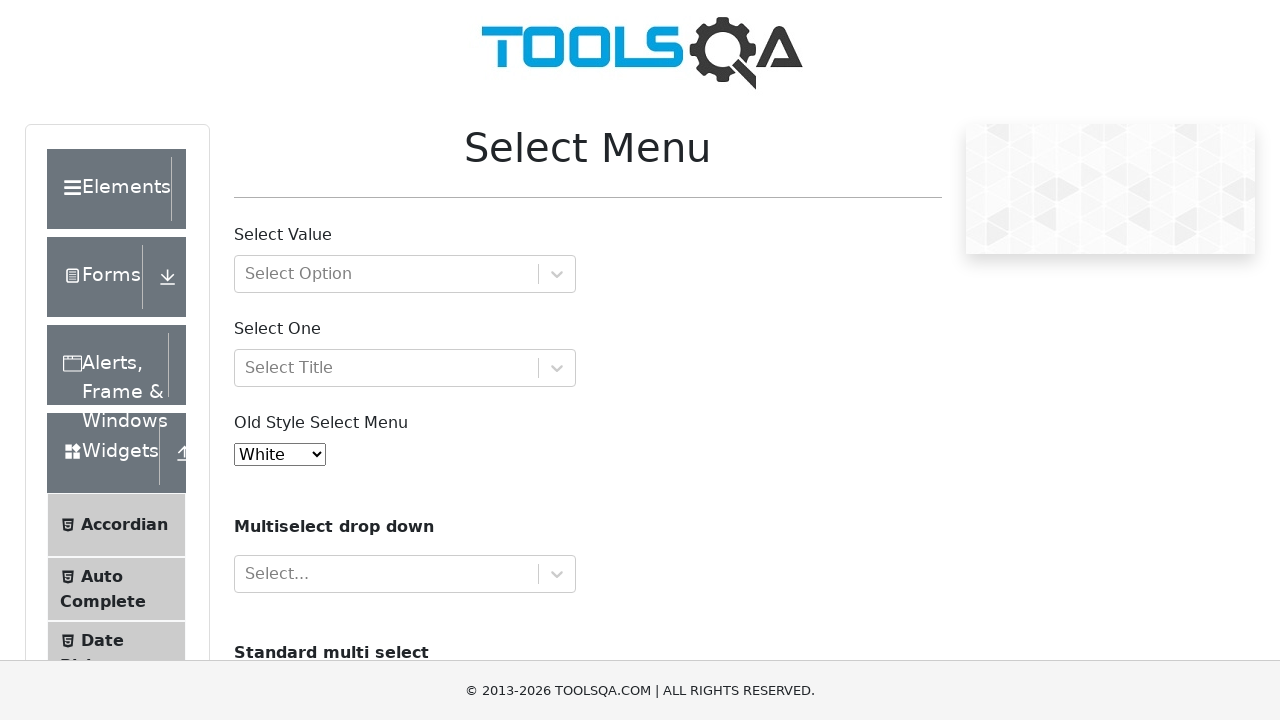

Validated that White is selected
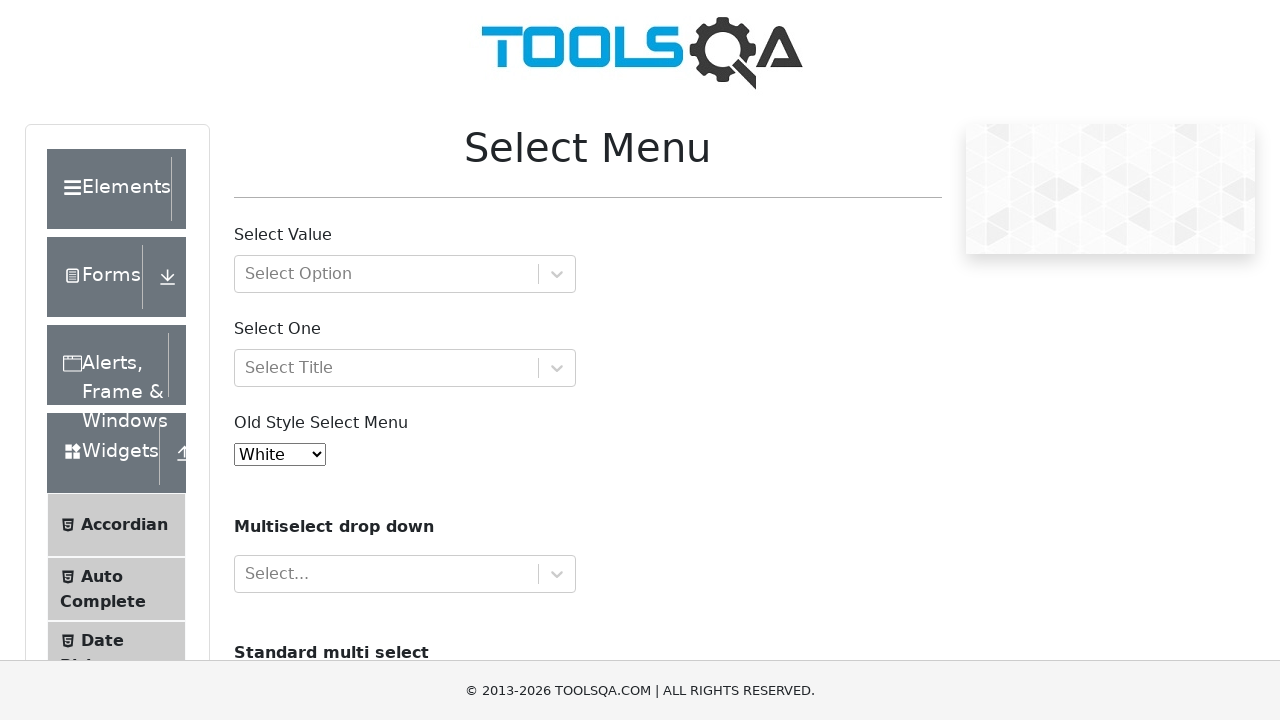

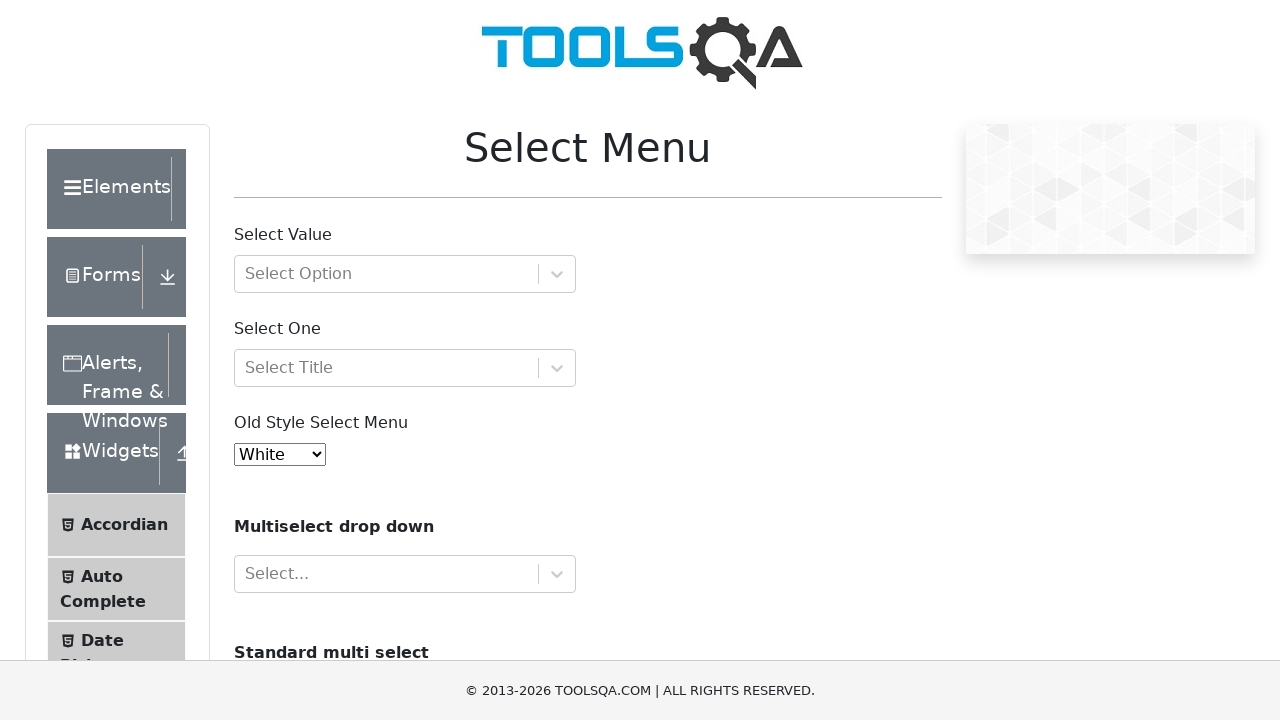